Tests that edits are cancelled when pressing Escape key

Starting URL: https://demo.playwright.dev/todomvc

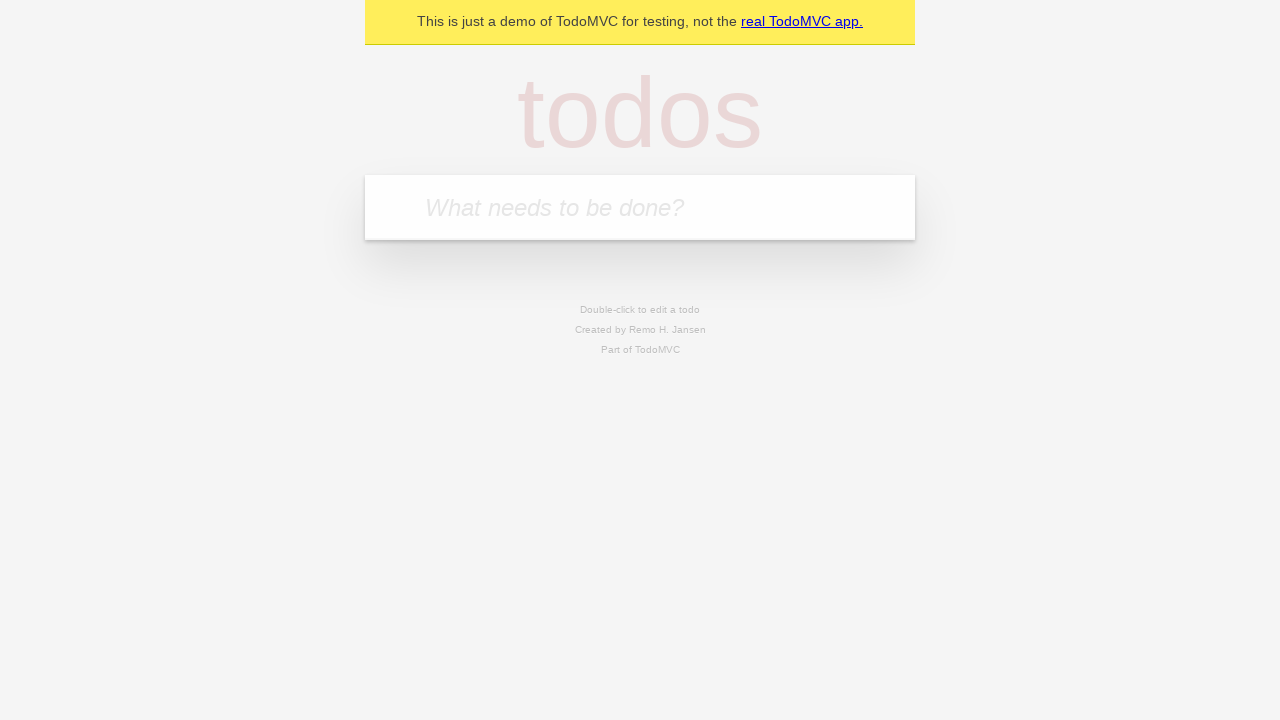

Filled todo input with 'buy some cheese' on internal:attr=[placeholder="What needs to be done?"i]
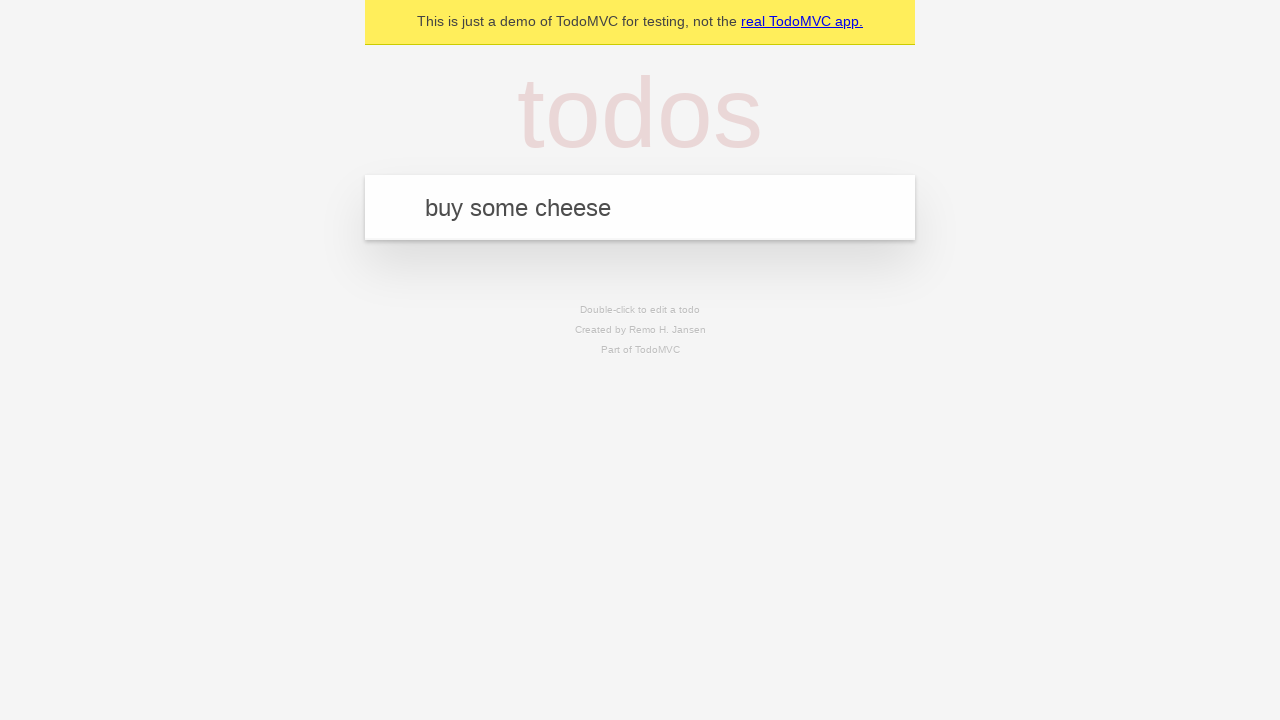

Pressed Enter to create todo 'buy some cheese' on internal:attr=[placeholder="What needs to be done?"i]
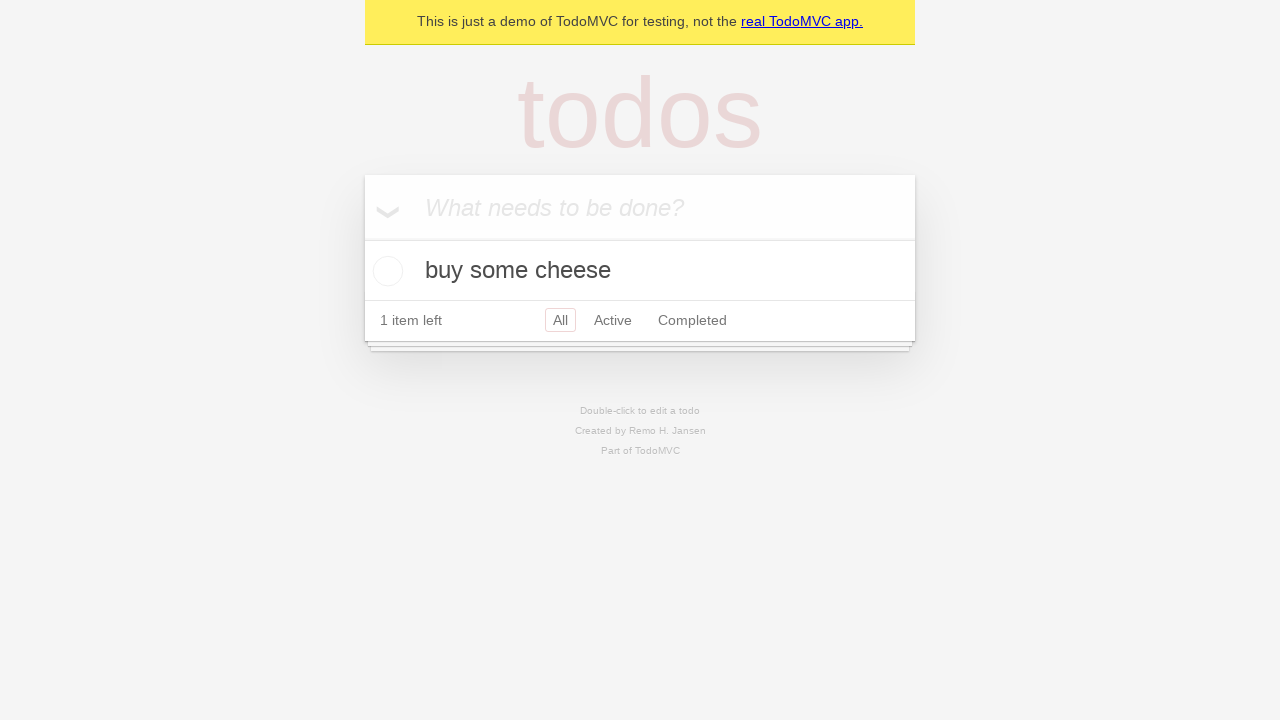

Filled todo input with 'feed the cat' on internal:attr=[placeholder="What needs to be done?"i]
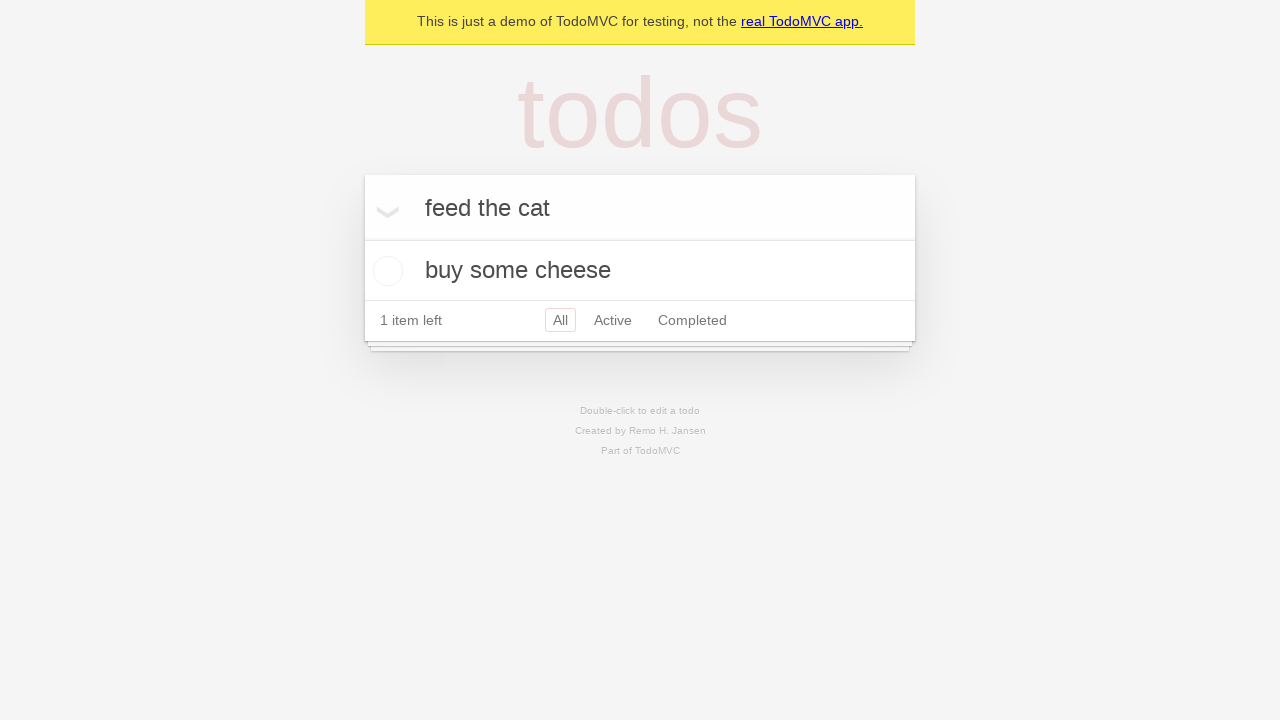

Pressed Enter to create todo 'feed the cat' on internal:attr=[placeholder="What needs to be done?"i]
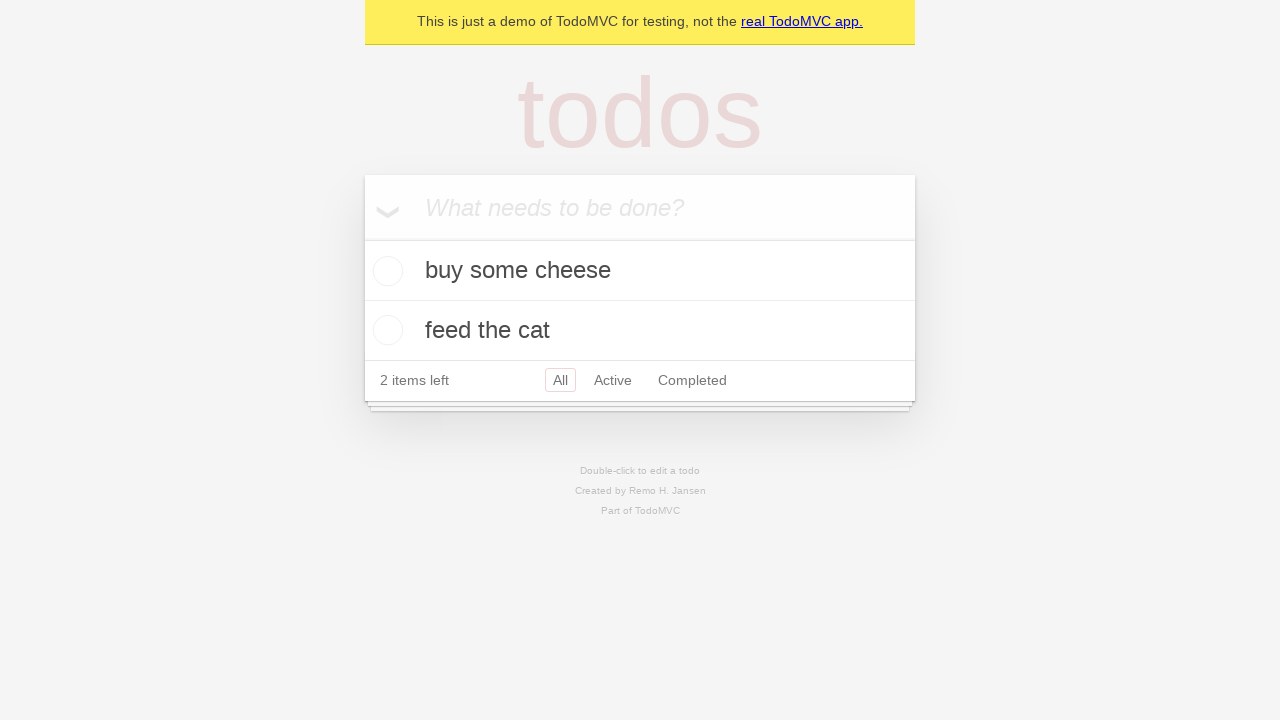

Filled todo input with 'book a doctors appointment' on internal:attr=[placeholder="What needs to be done?"i]
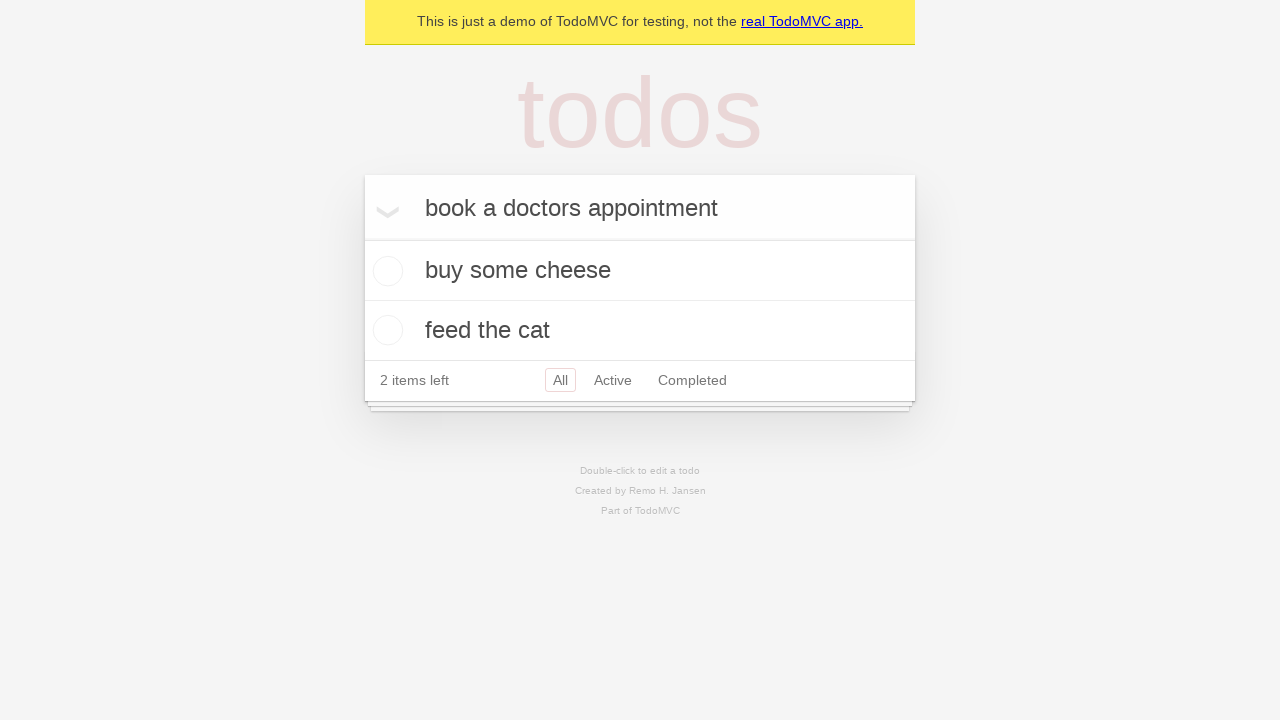

Pressed Enter to create todo 'book a doctors appointment' on internal:attr=[placeholder="What needs to be done?"i]
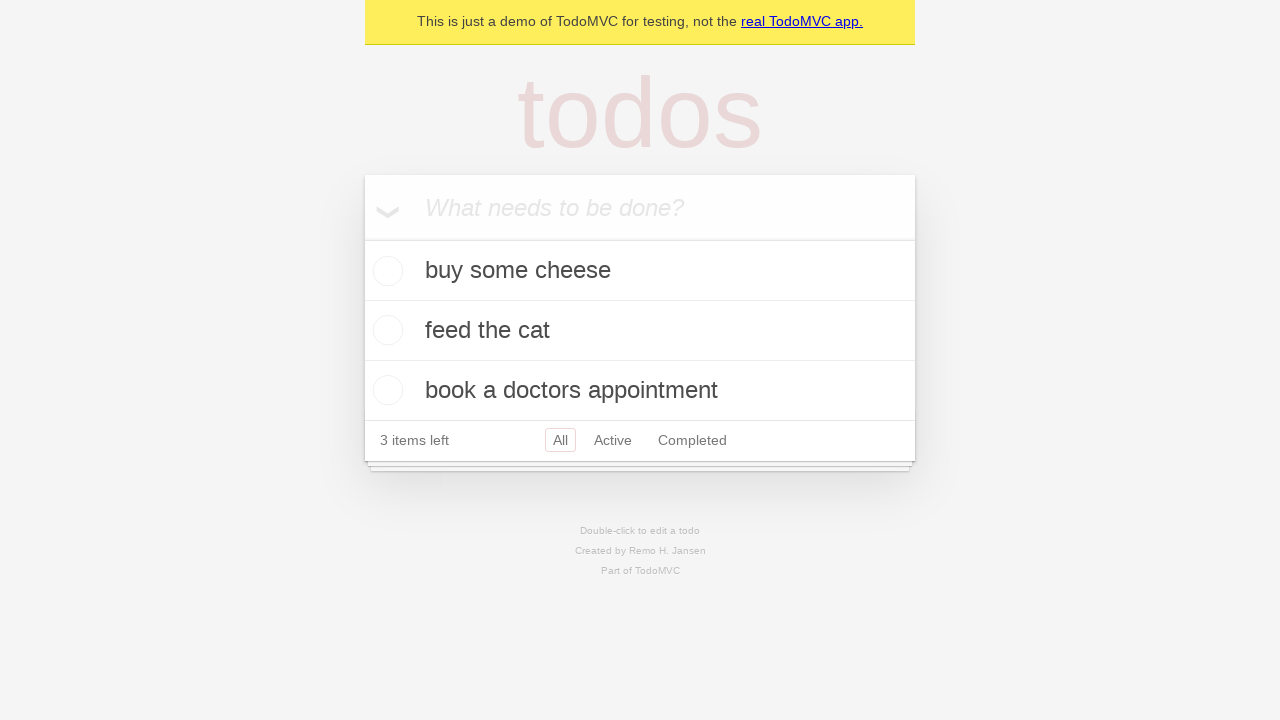

Waited for 3 todos to be created
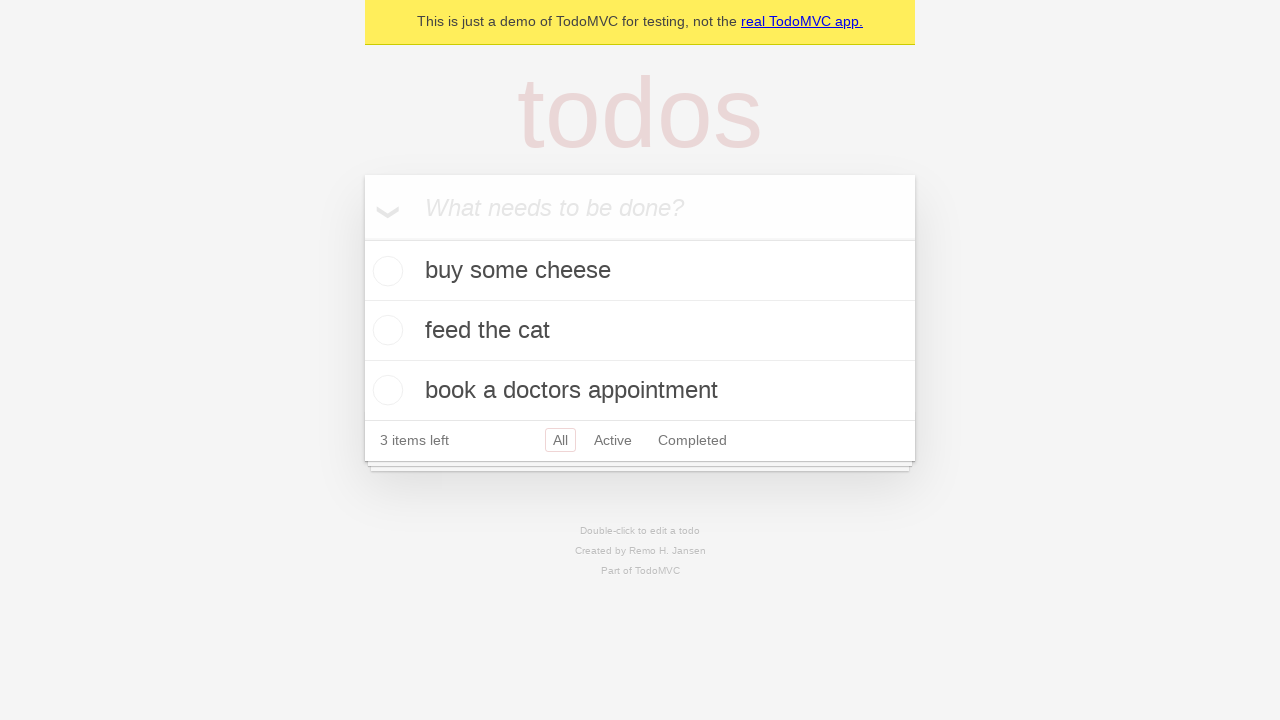

Located all todo items
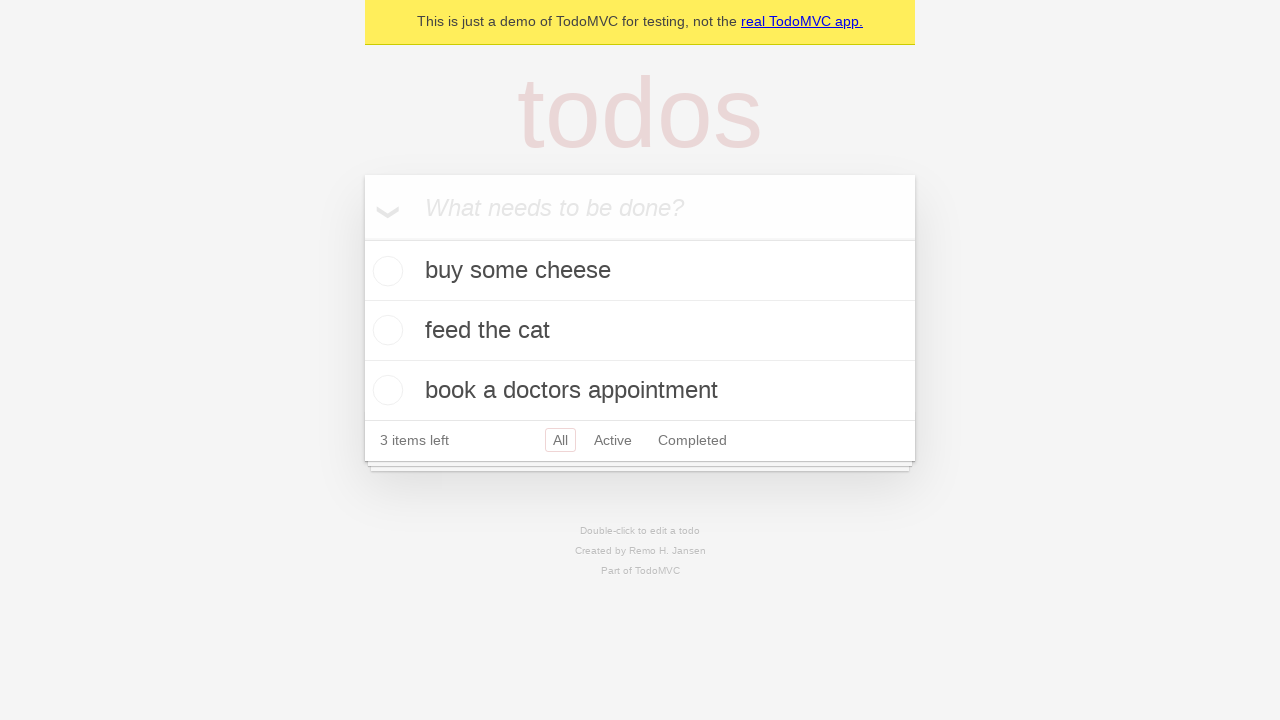

Double-clicked on second todo item to start editing at (640, 331) on internal:testid=[data-testid="todo-item"s] >> nth=1
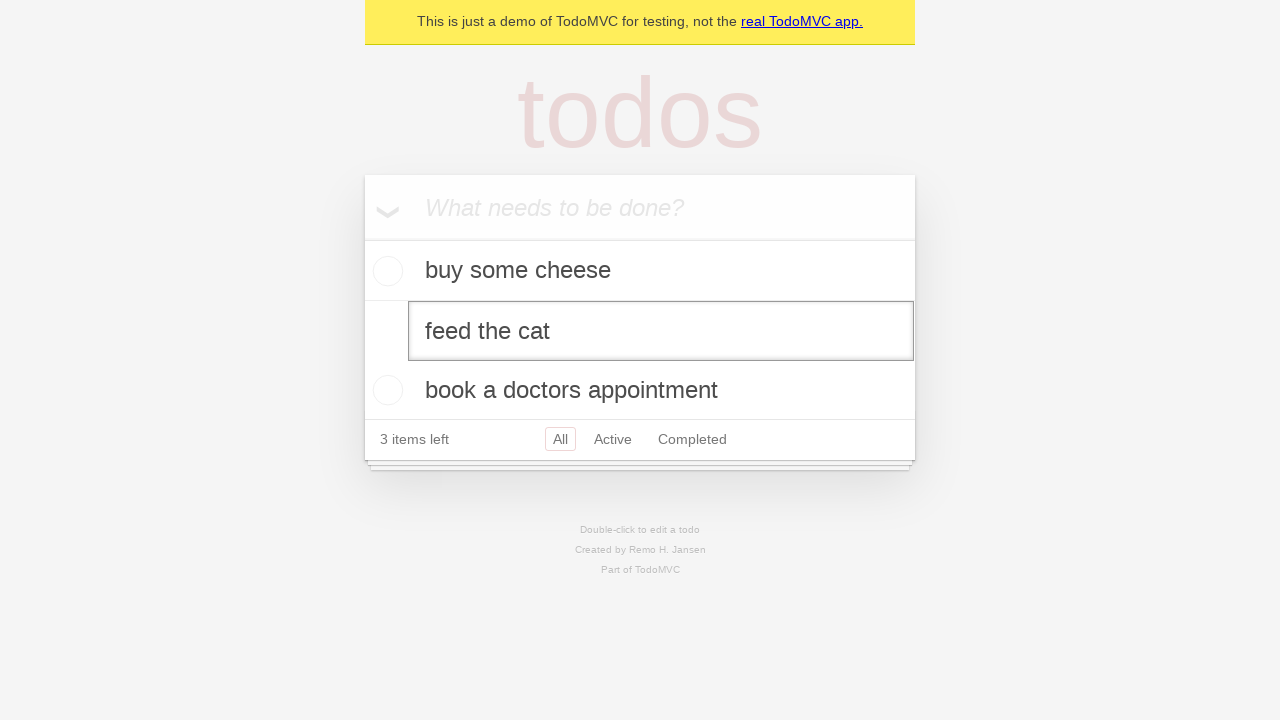

Located edit textbox for second todo item
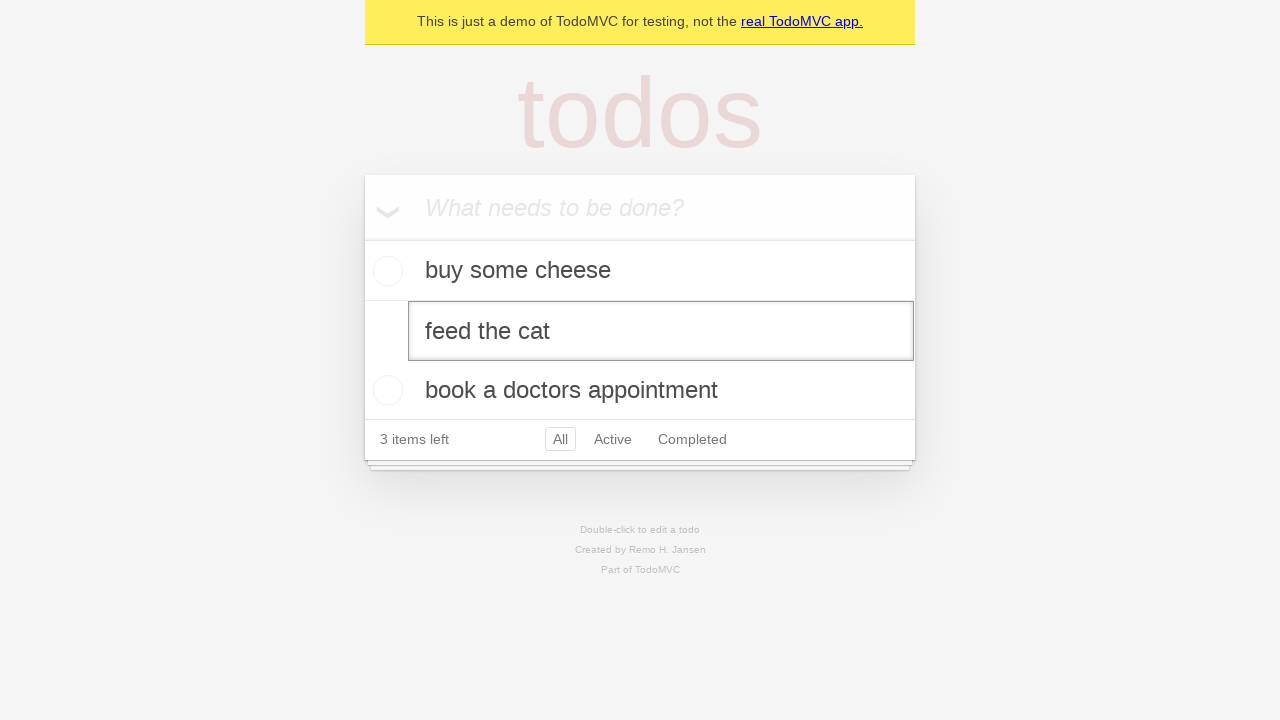

Filled edit box with new text 'buy some sausages' on internal:testid=[data-testid="todo-item"s] >> nth=1 >> internal:role=textbox[nam
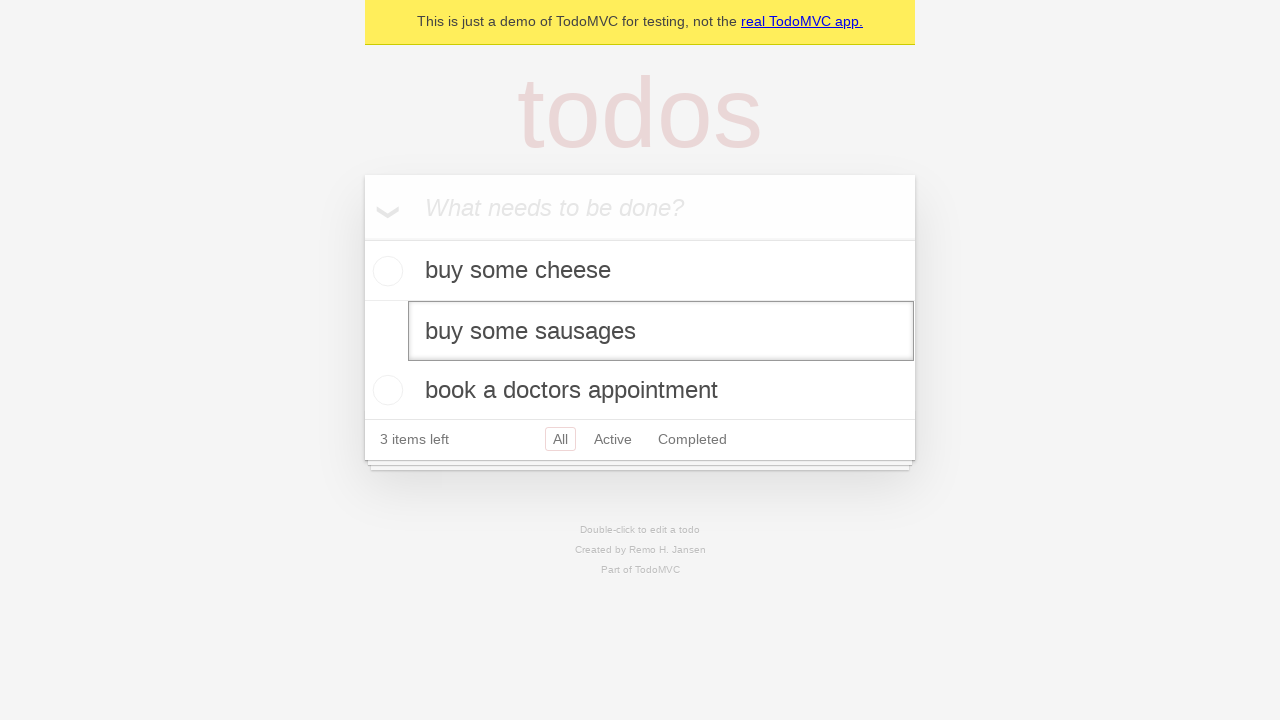

Pressed Escape key to cancel edits on internal:testid=[data-testid="todo-item"s] >> nth=1 >> internal:role=textbox[nam
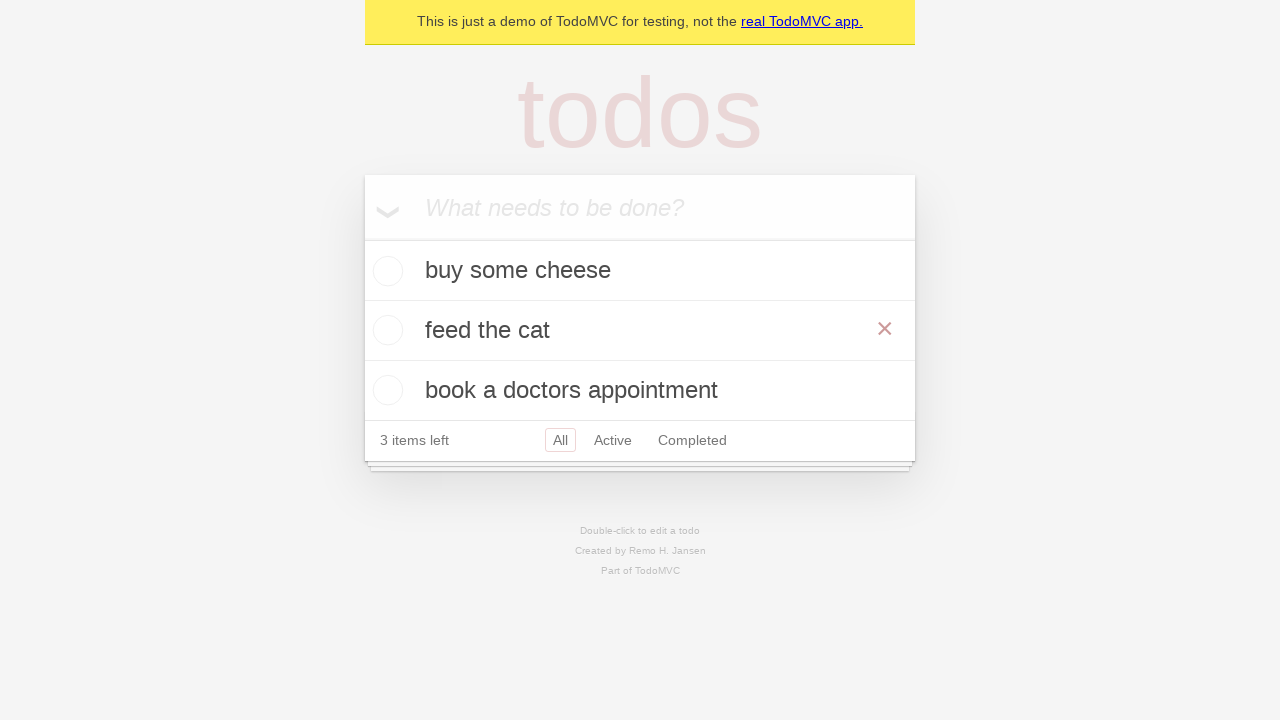

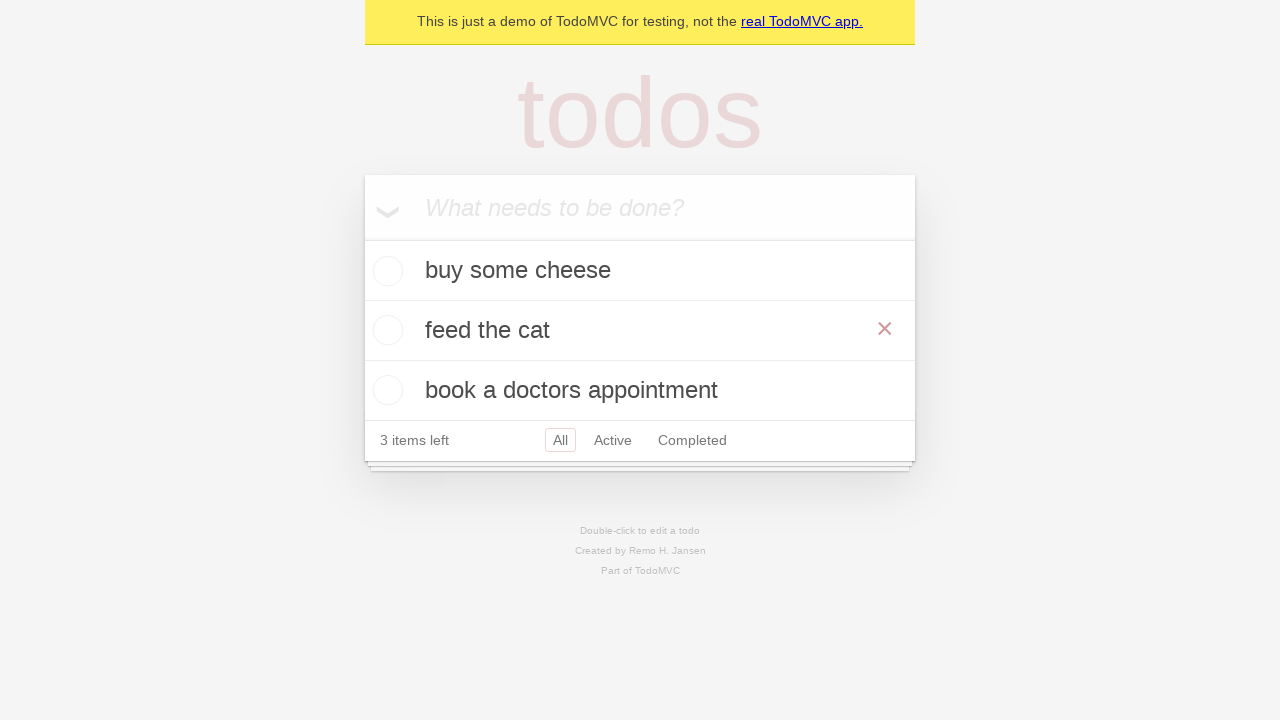